Tests file upload functionality by uploading a file using the file input element and verifying the uploaded filename is displayed correctly.

Starting URL: http://the-internet.herokuapp.com/upload

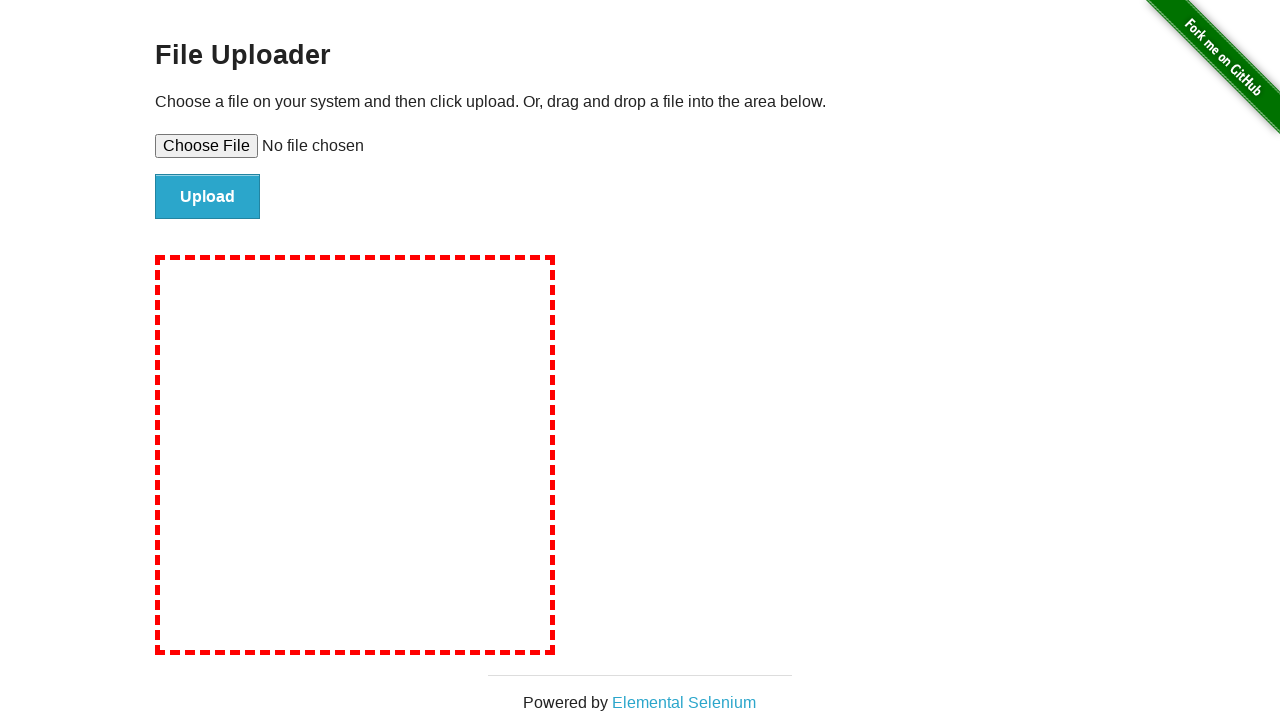

Created temporary test file 'test-upload-file.txt' with test content
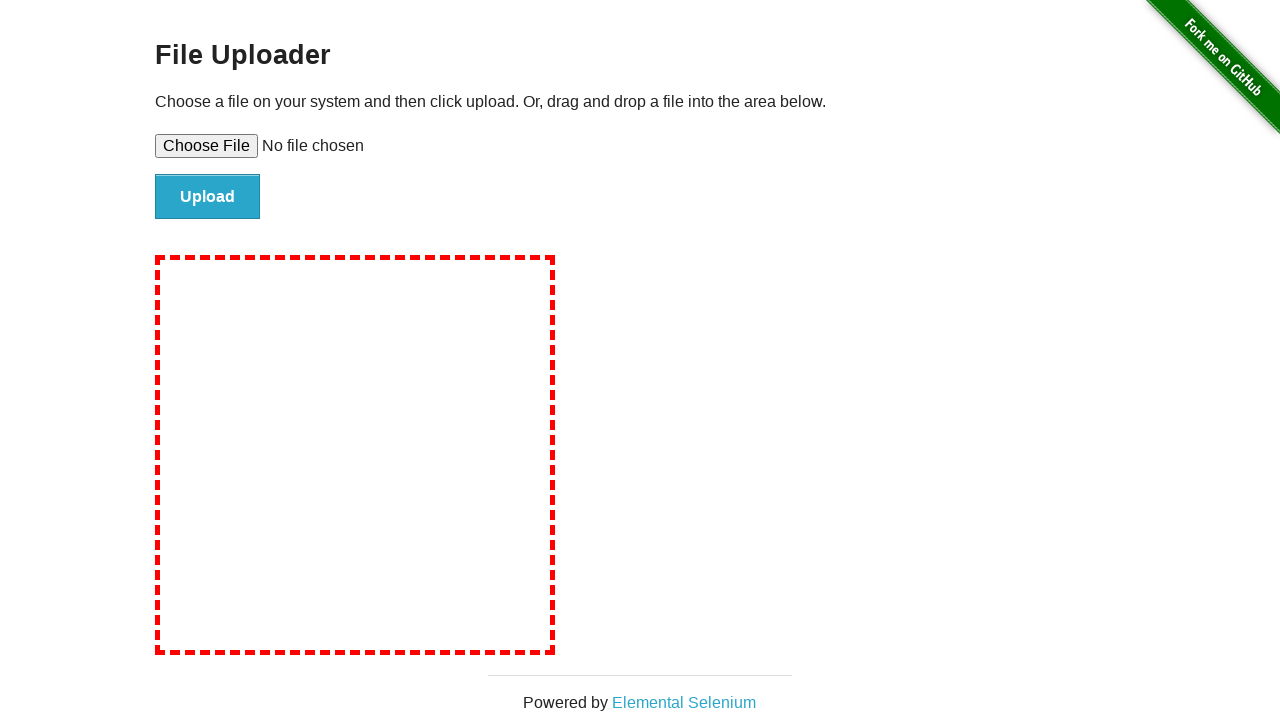

Set file input with test file path
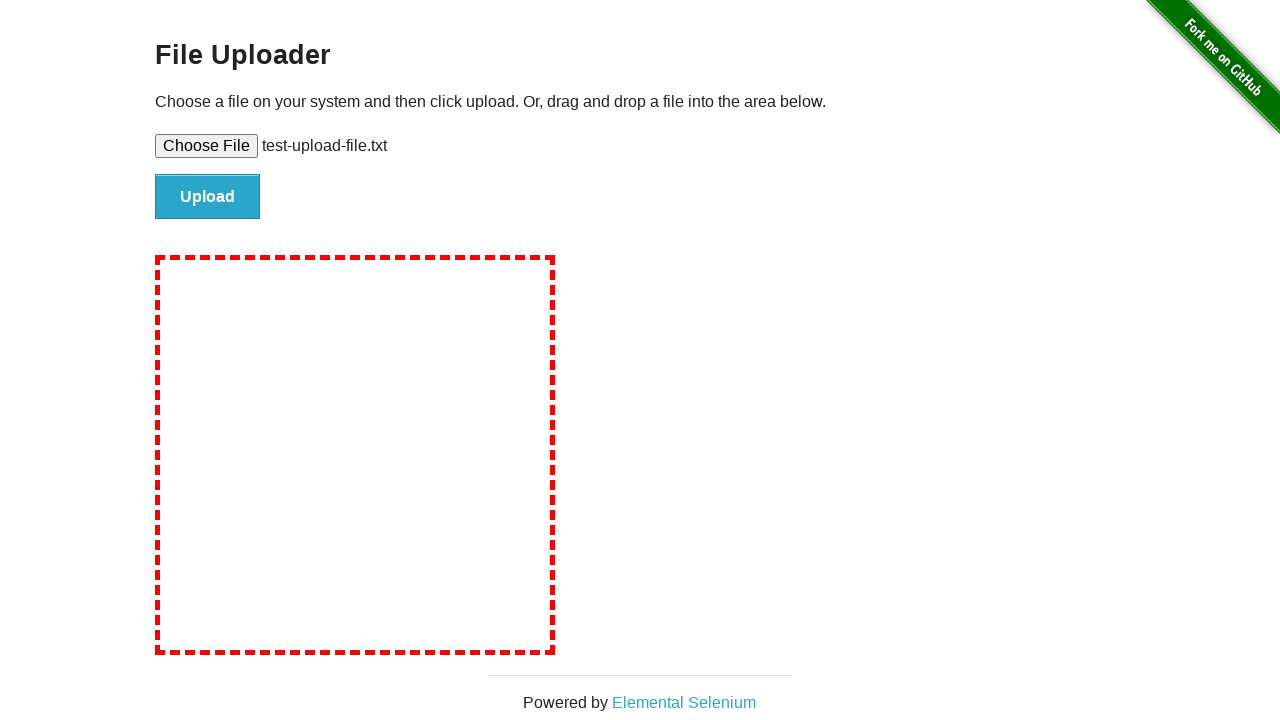

Clicked upload button to submit file at (208, 197) on #file-submit
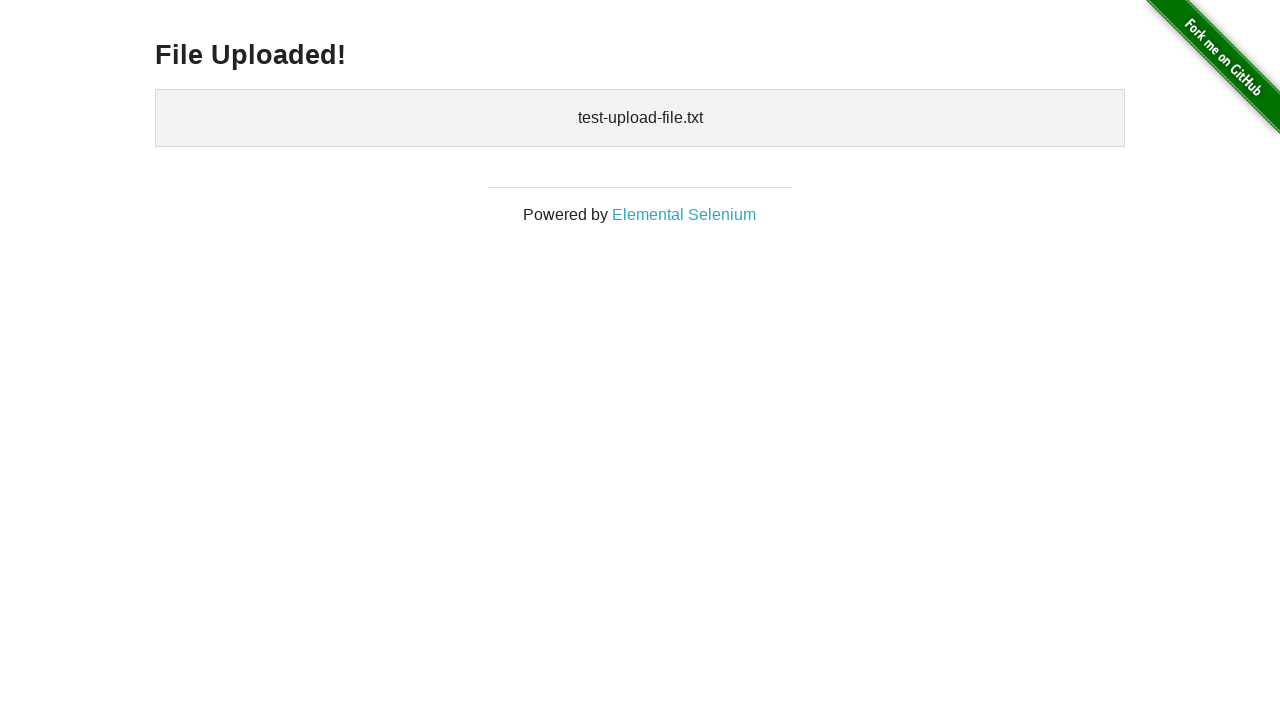

Waited for uploaded files section to appear
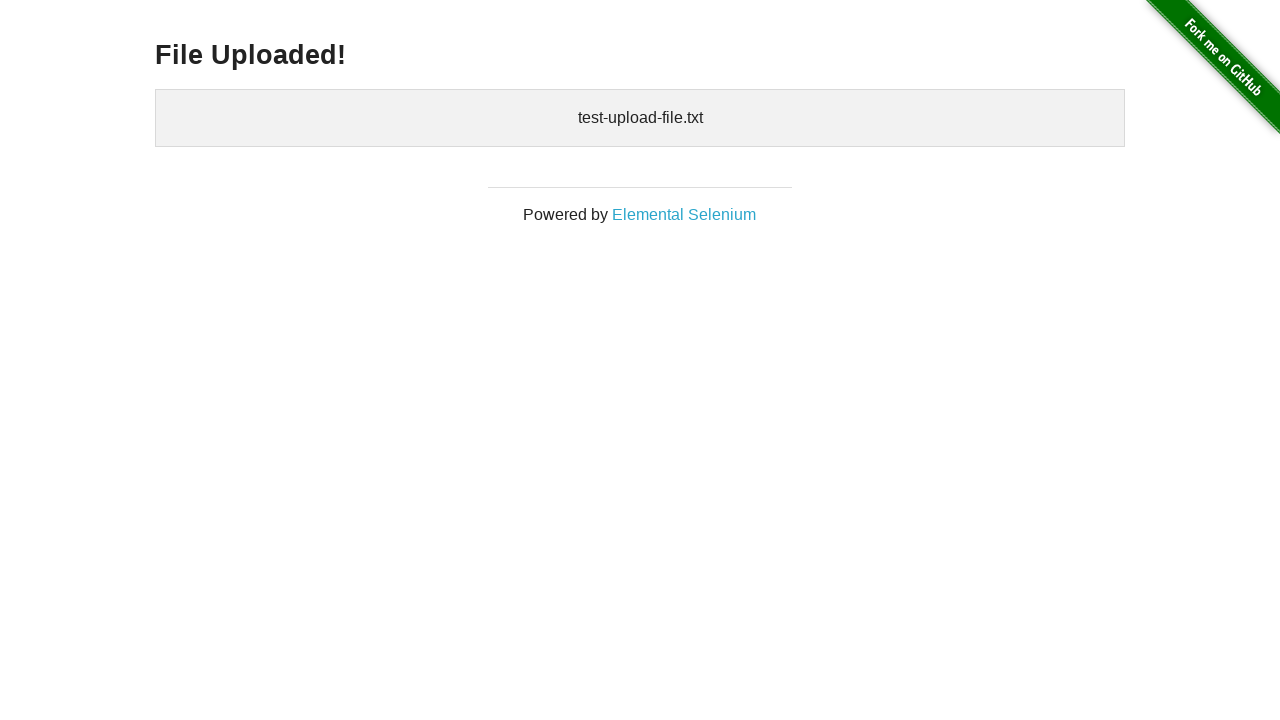

Retrieved uploaded files text content
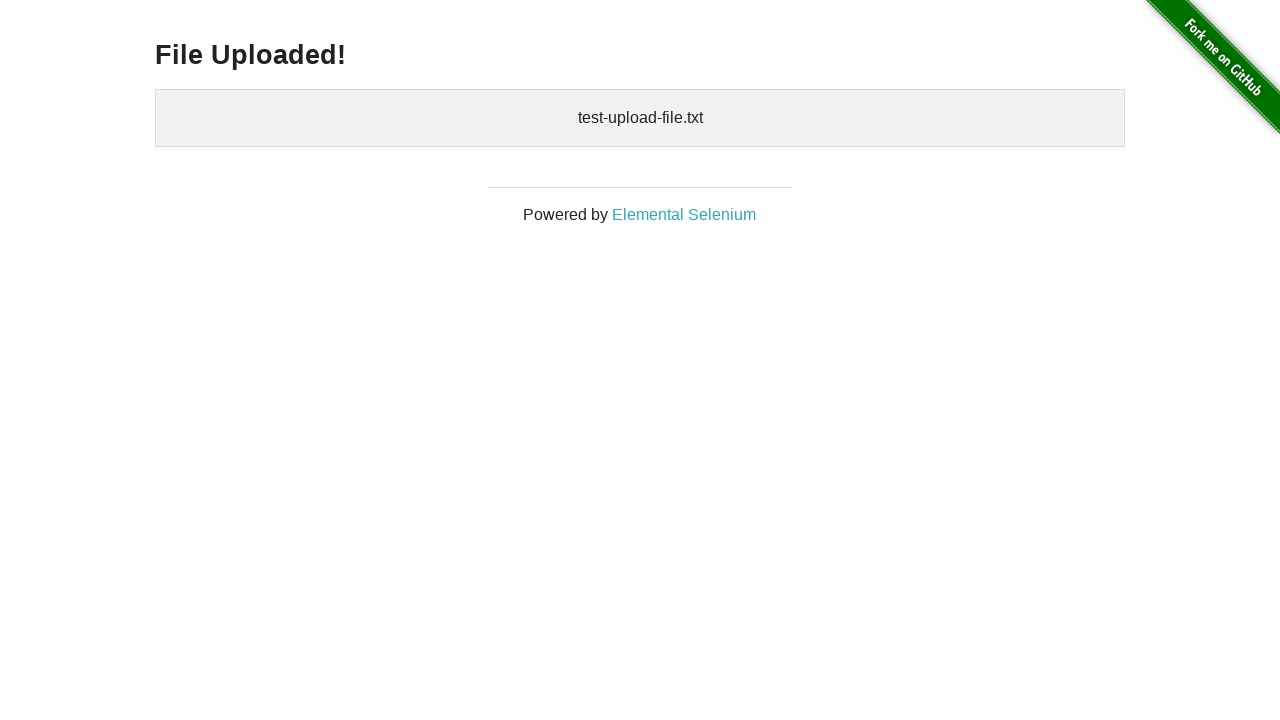

Verified uploaded filename 'test-upload-file.txt' is displayed correctly
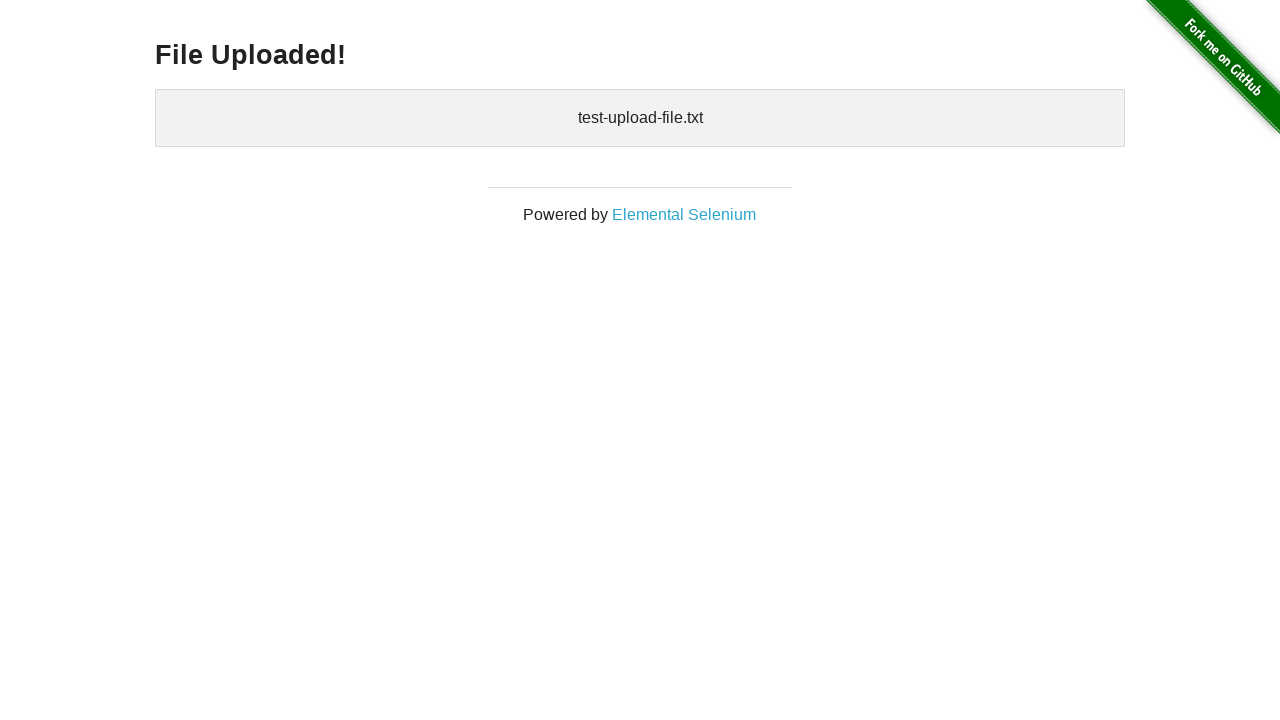

Removed temporary test file
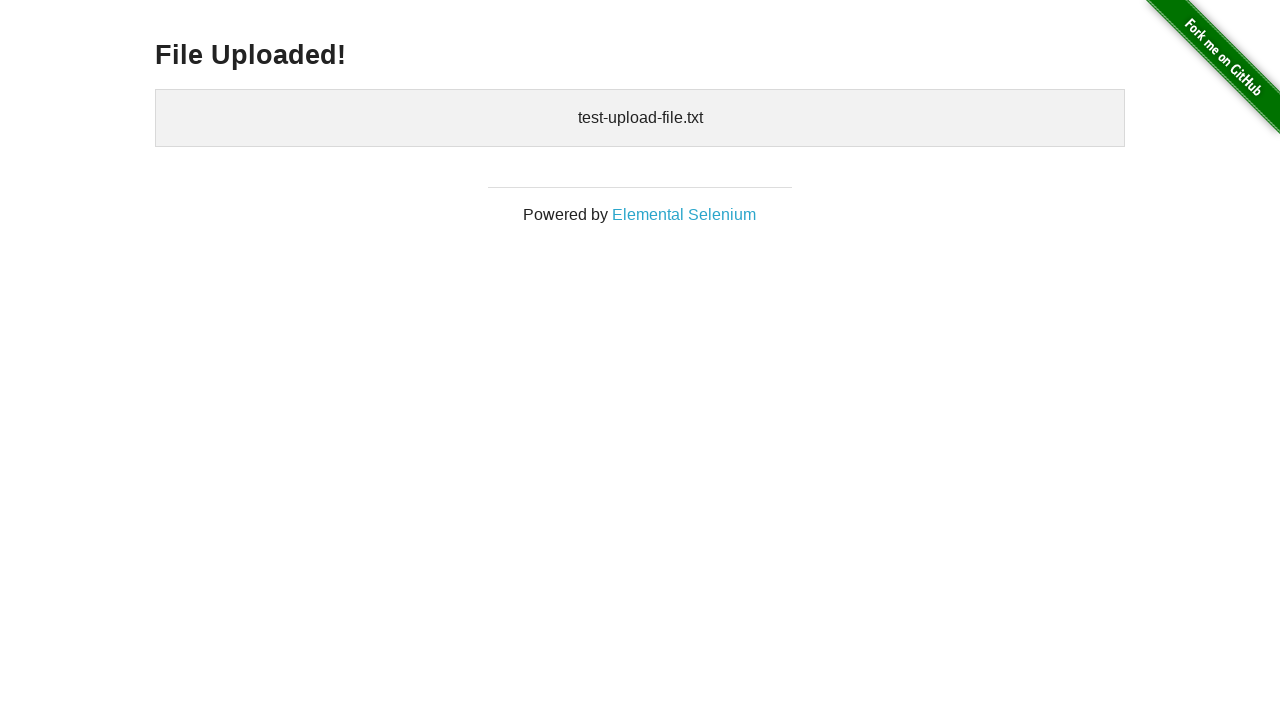

Removed temporary directory
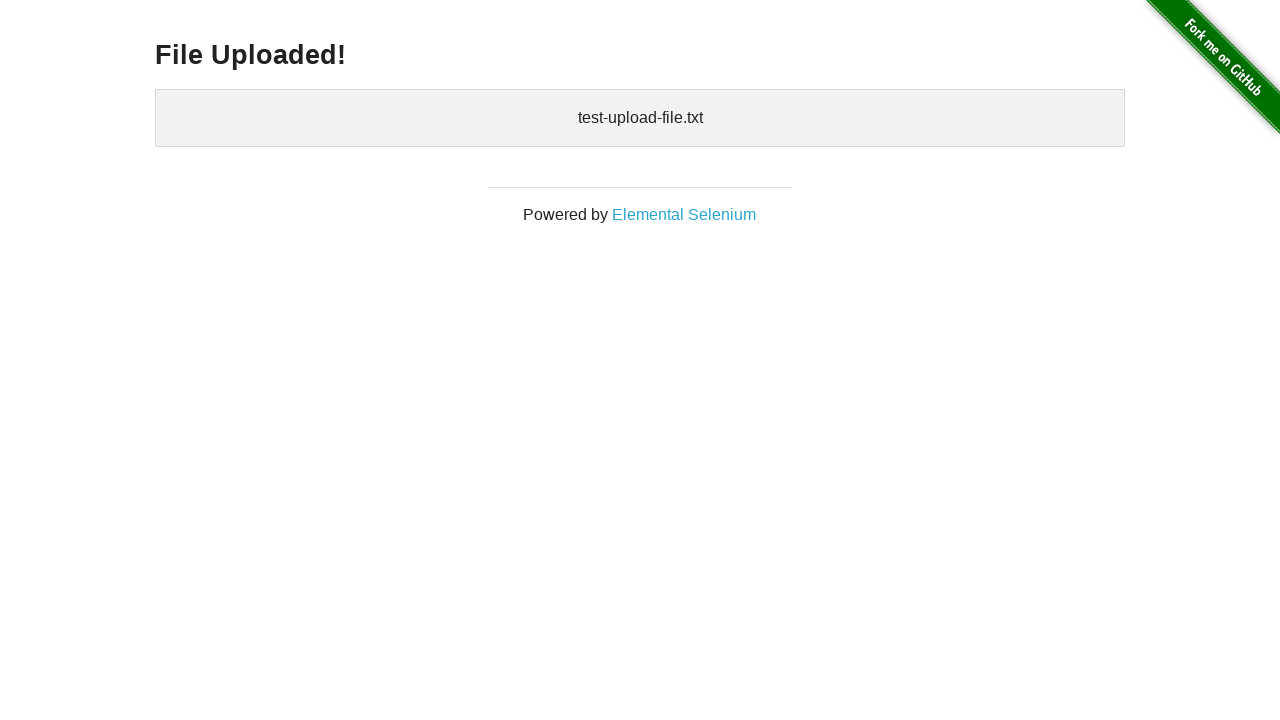

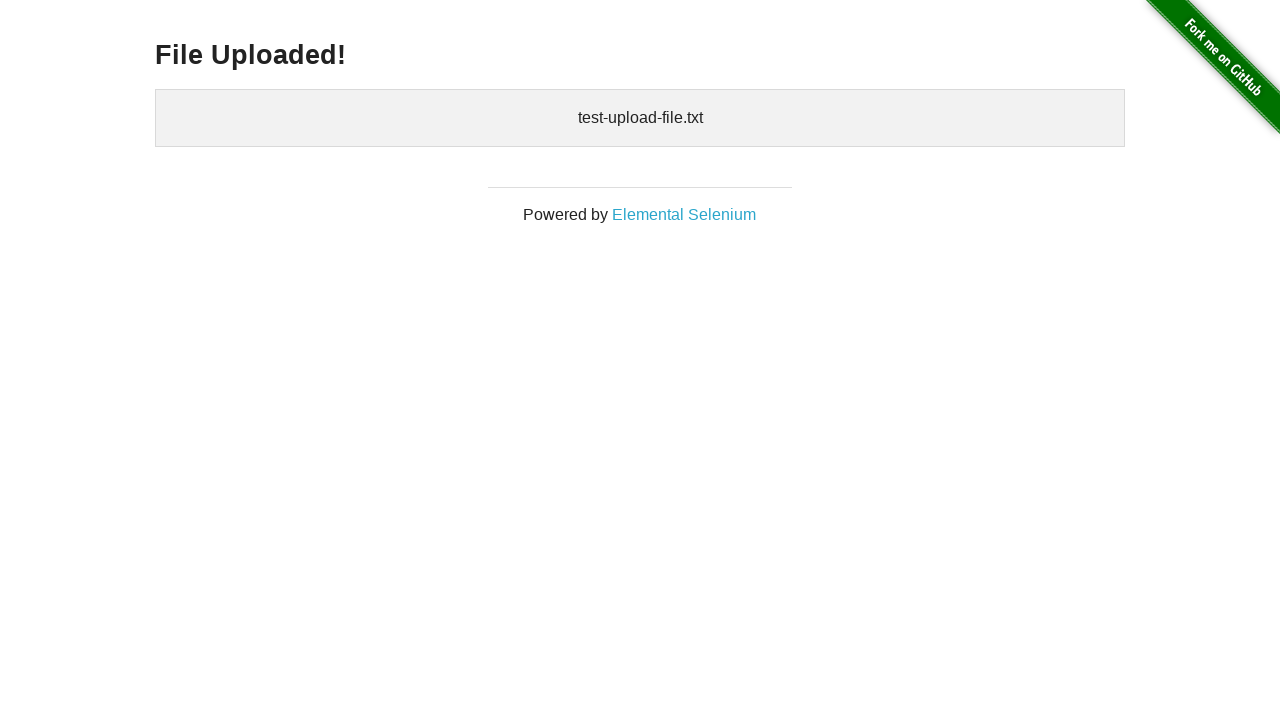